Tests dynamic loading by clicking Start button and attempting to wait for an element (demonstrates timeout scenario with incorrect locator)

Starting URL: https://the-internet.herokuapp.com/dynamic_loading/1

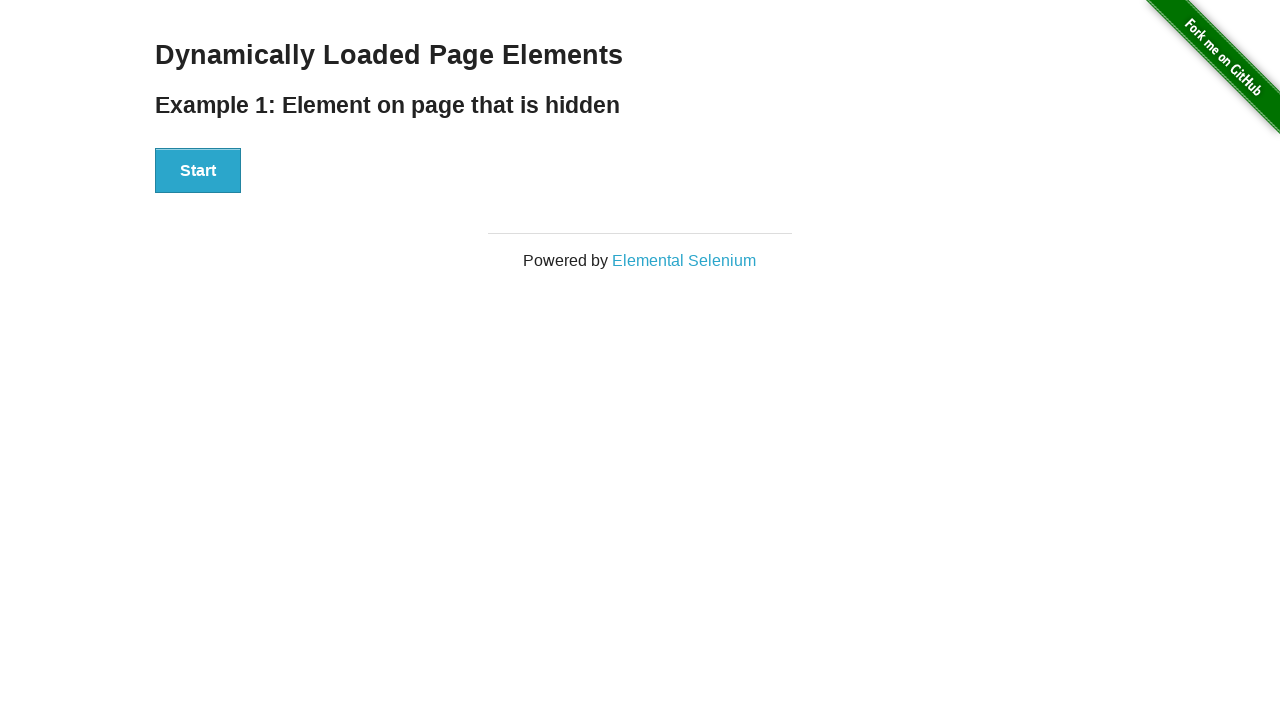

Clicked the Start button to initiate dynamic loading at (198, 171) on xpath=//button
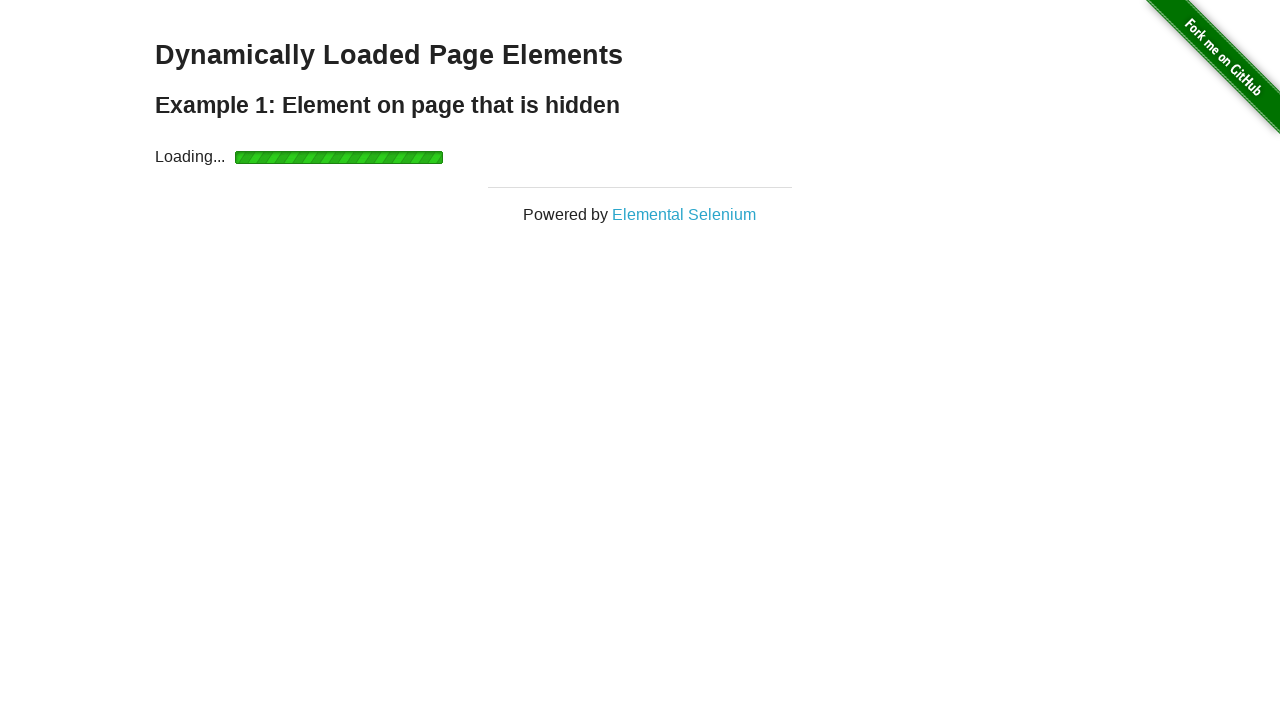

Waited for Hello World text to become visible
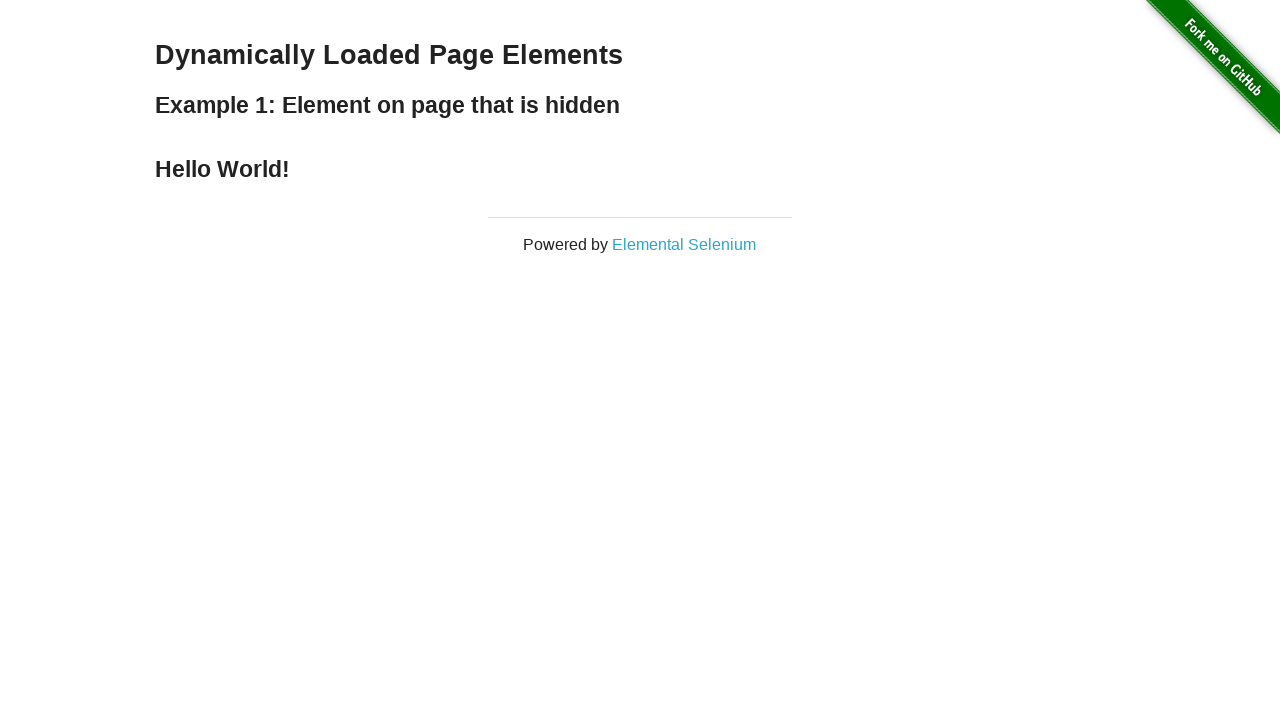

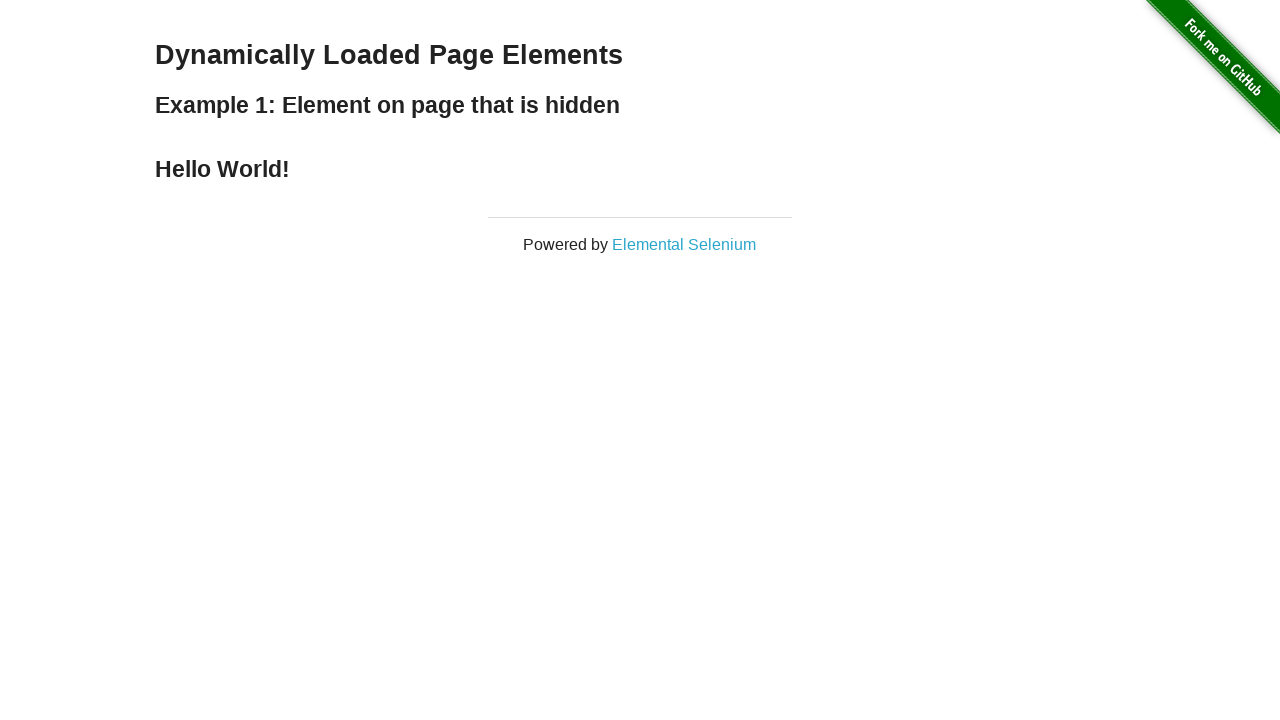